Tests an explicit wait scenario by waiting for a price element to display "$100", then clicking a book button, calculating a mathematical answer based on a displayed value, entering it into a form field, and submitting.

Starting URL: http://suninjuly.github.io/explicit_wait2.html

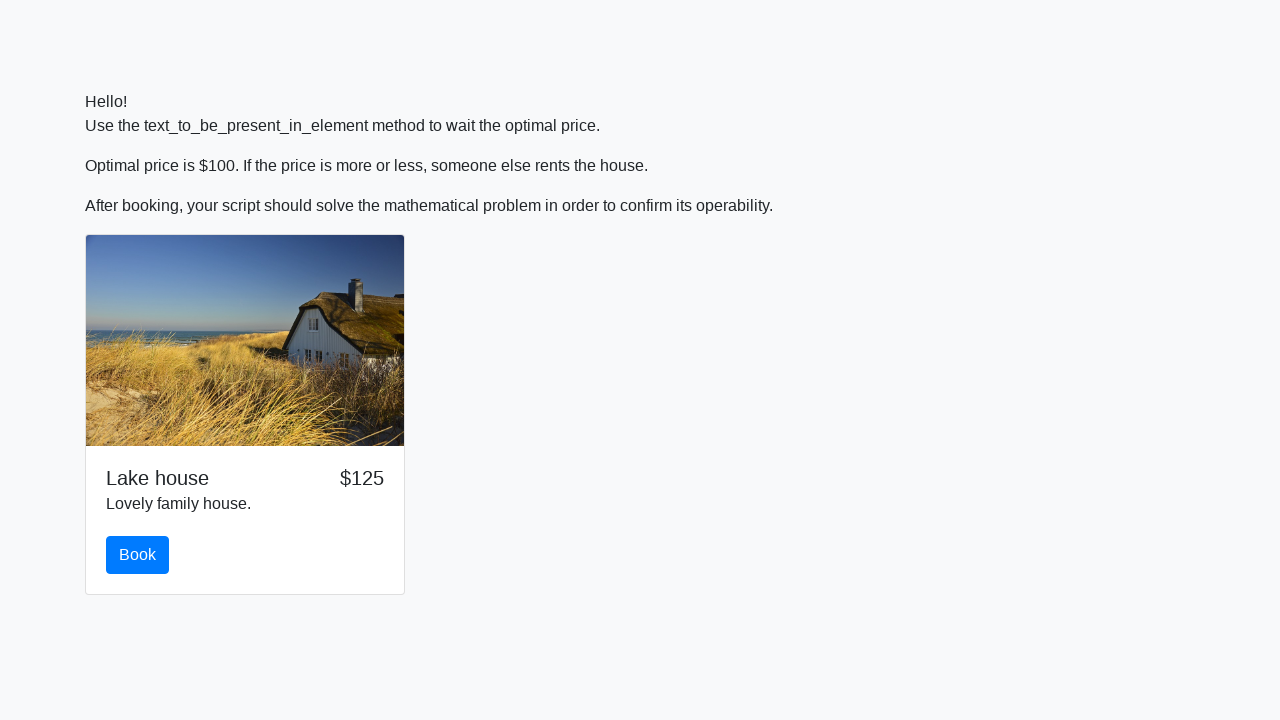

Waited for price element to display '$100'
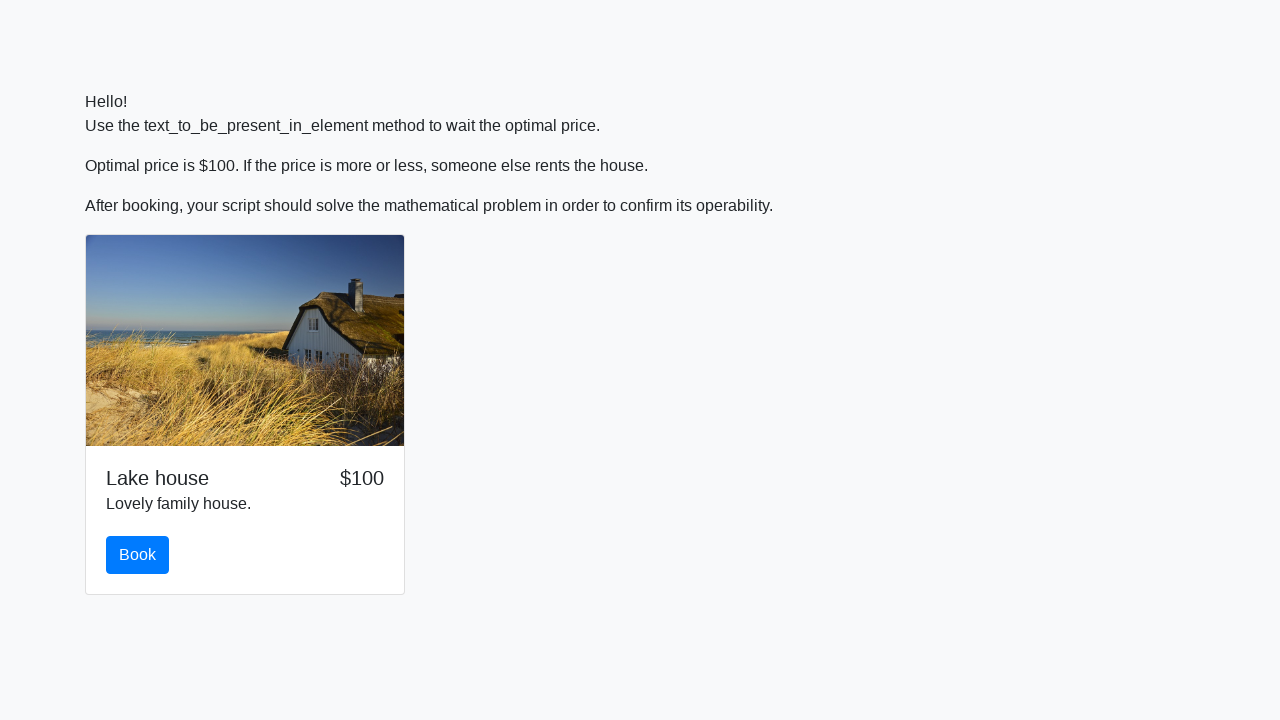

Clicked the book button at (138, 555) on #book
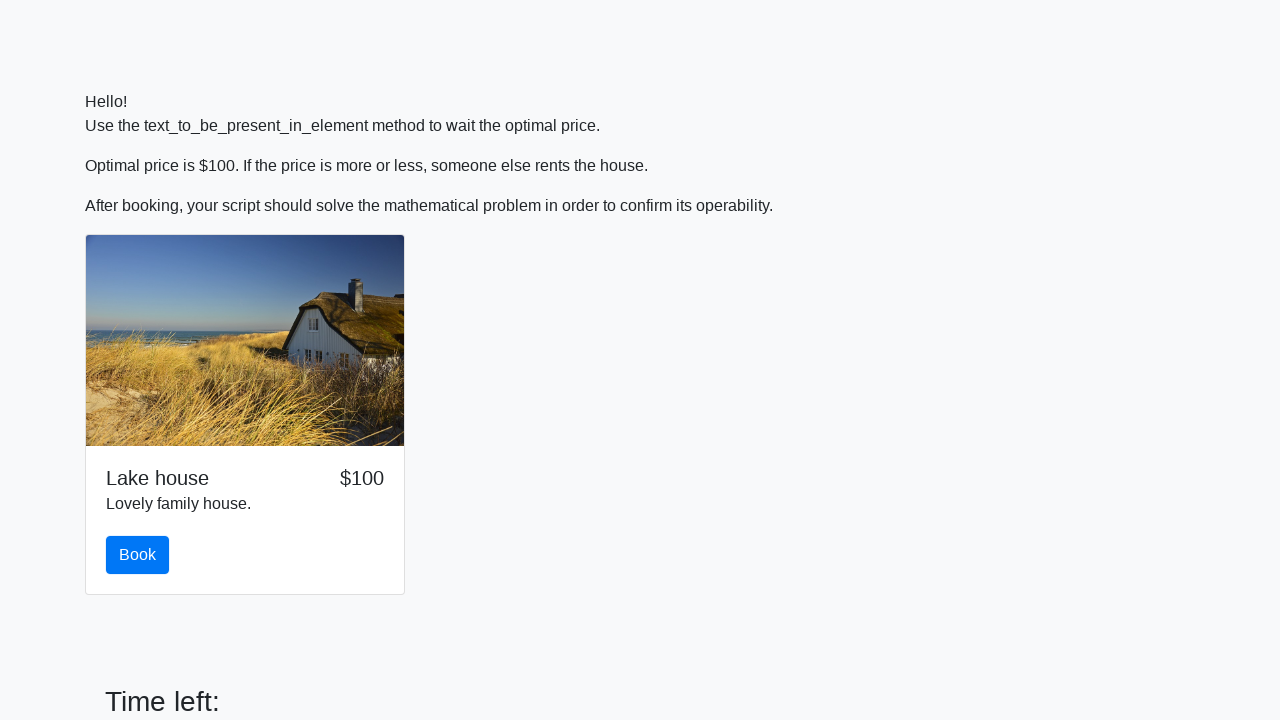

Retrieved input value from #input_value element
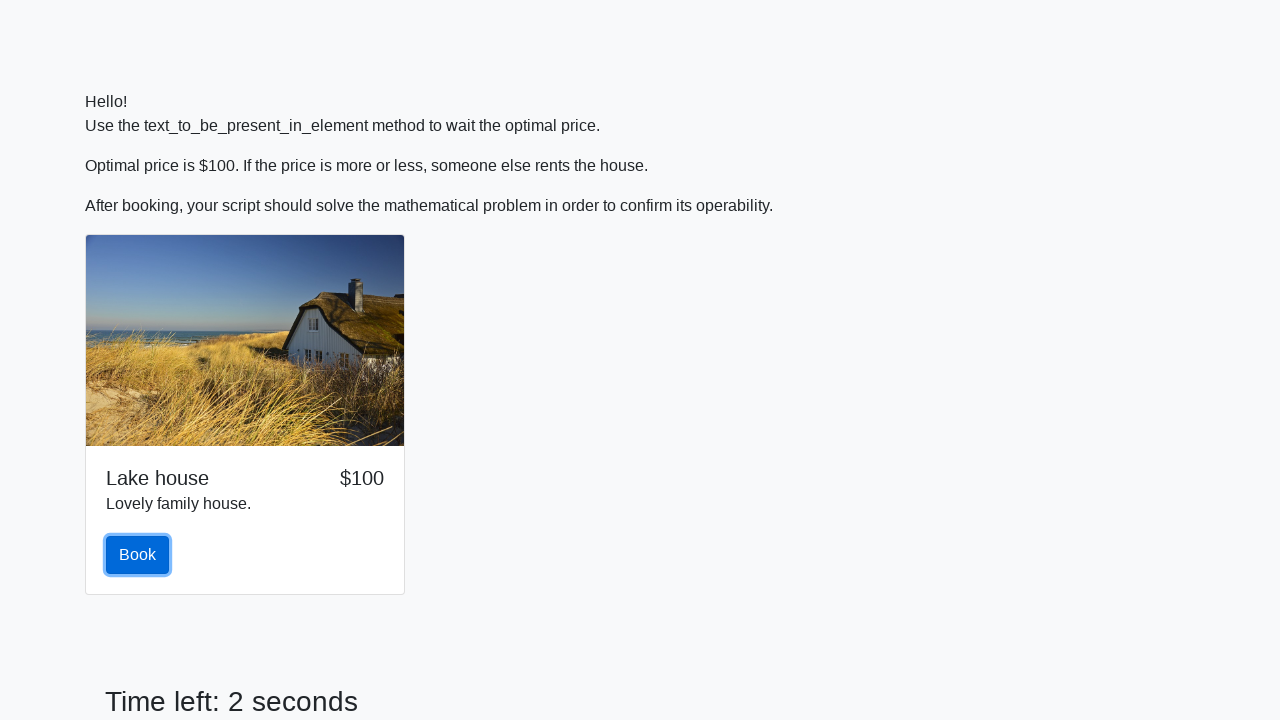

Calculated mathematical answer based on input value: 2.4787665048238012
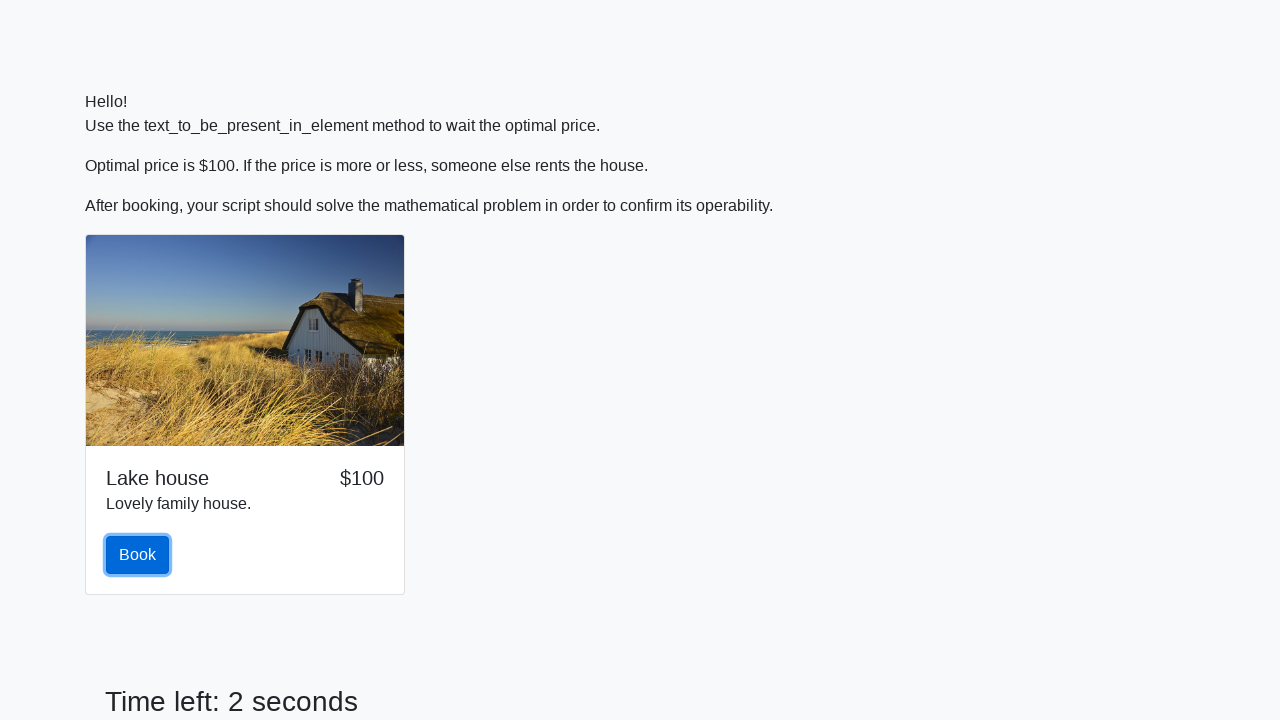

Filled answer field with calculated value on #answer
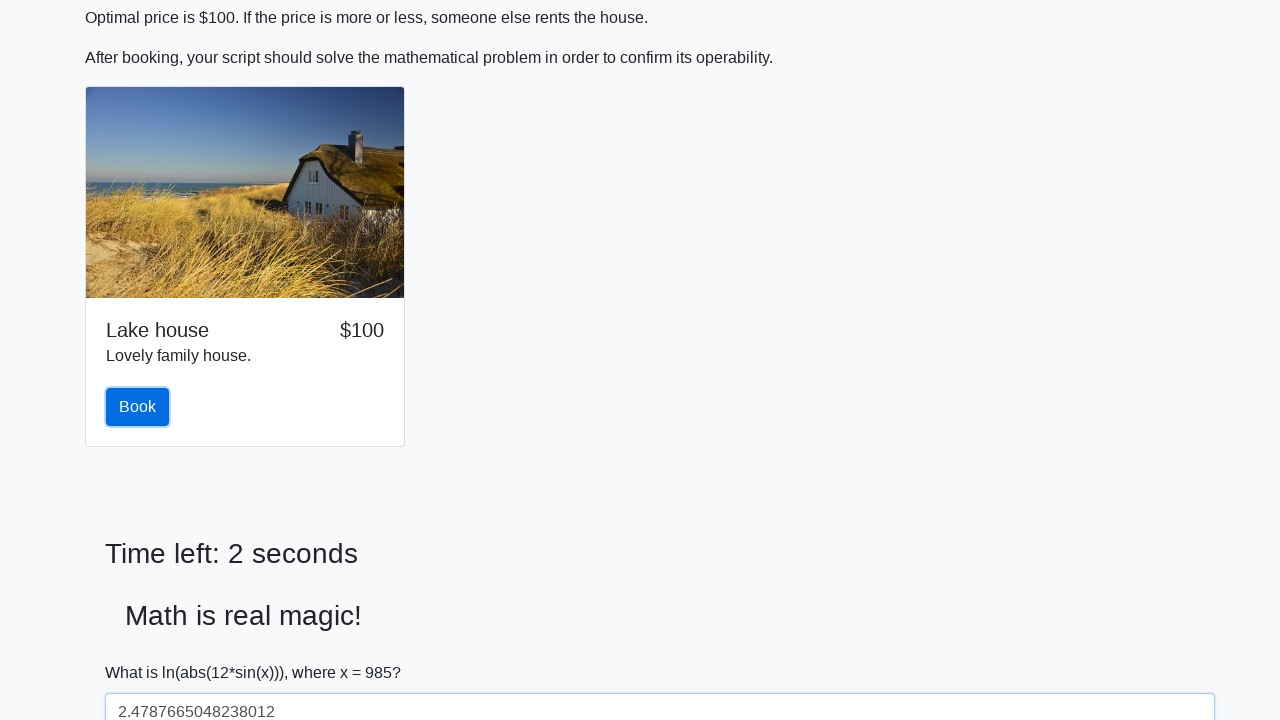

Clicked the solve button to submit the form at (143, 651) on #solve
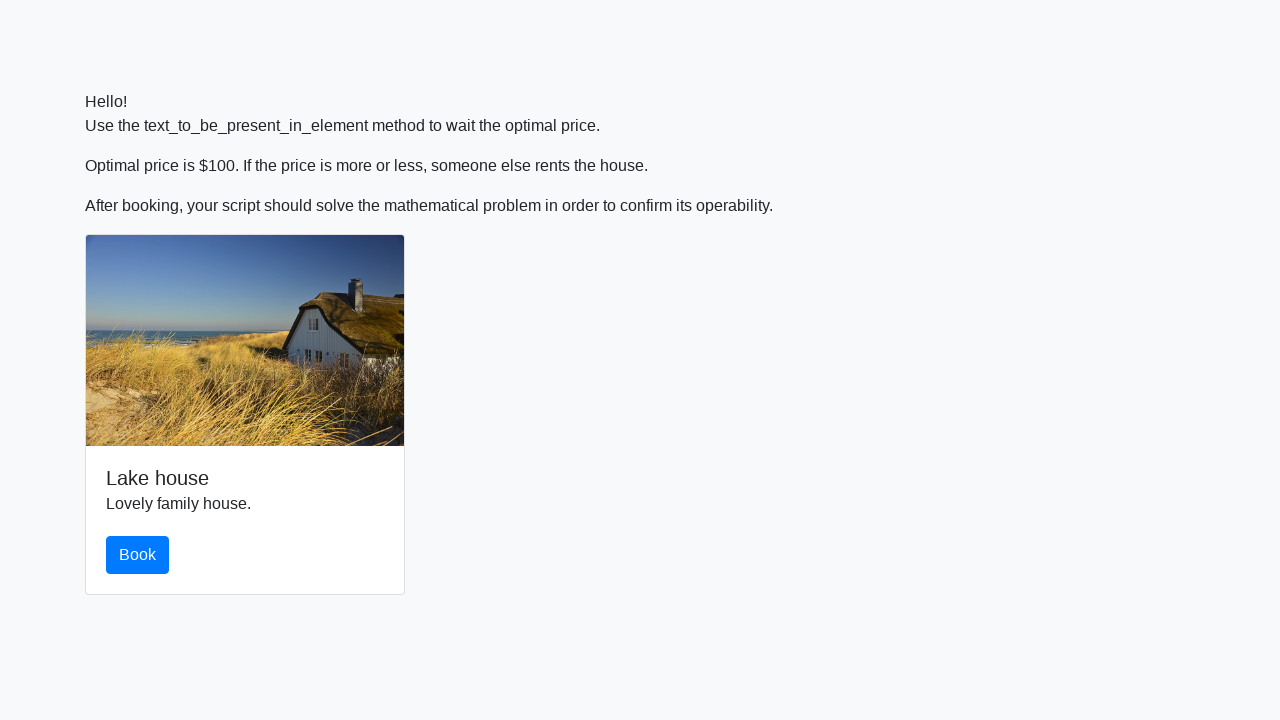

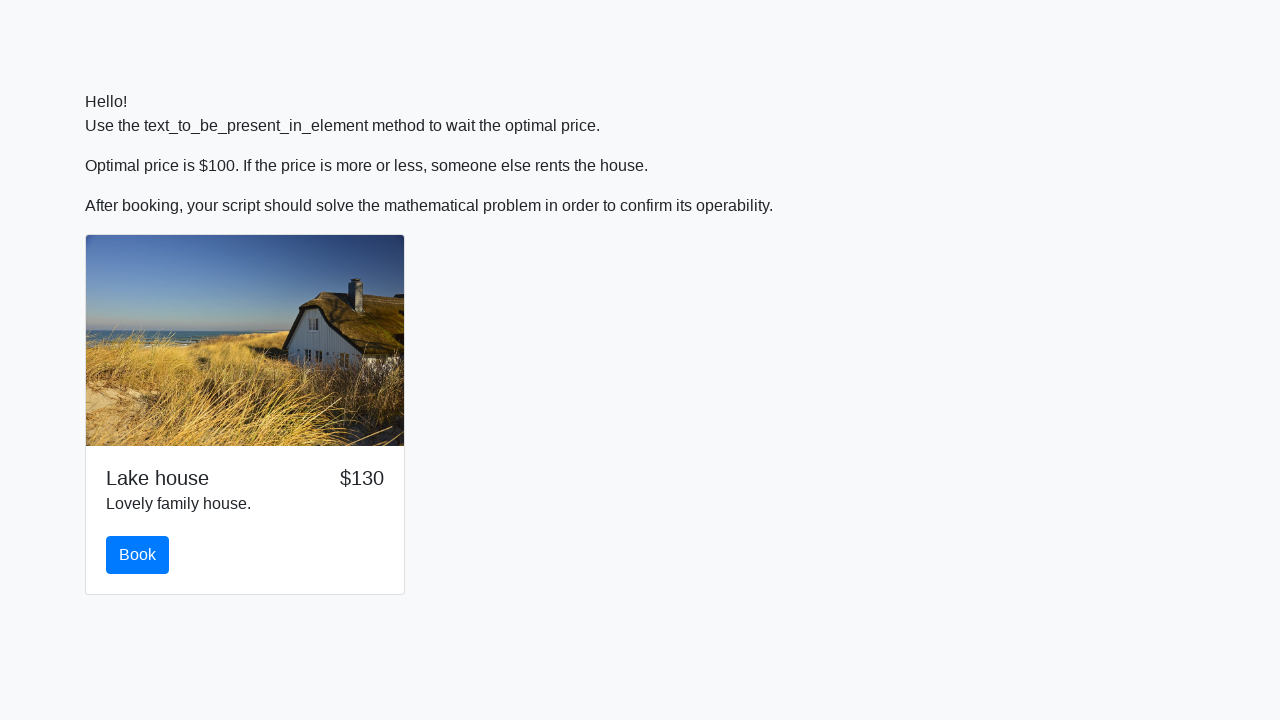